Tests window handling functionality by clicking a link that opens a new window and switching between windows

Starting URL: https://practice.cydeo.com/windows

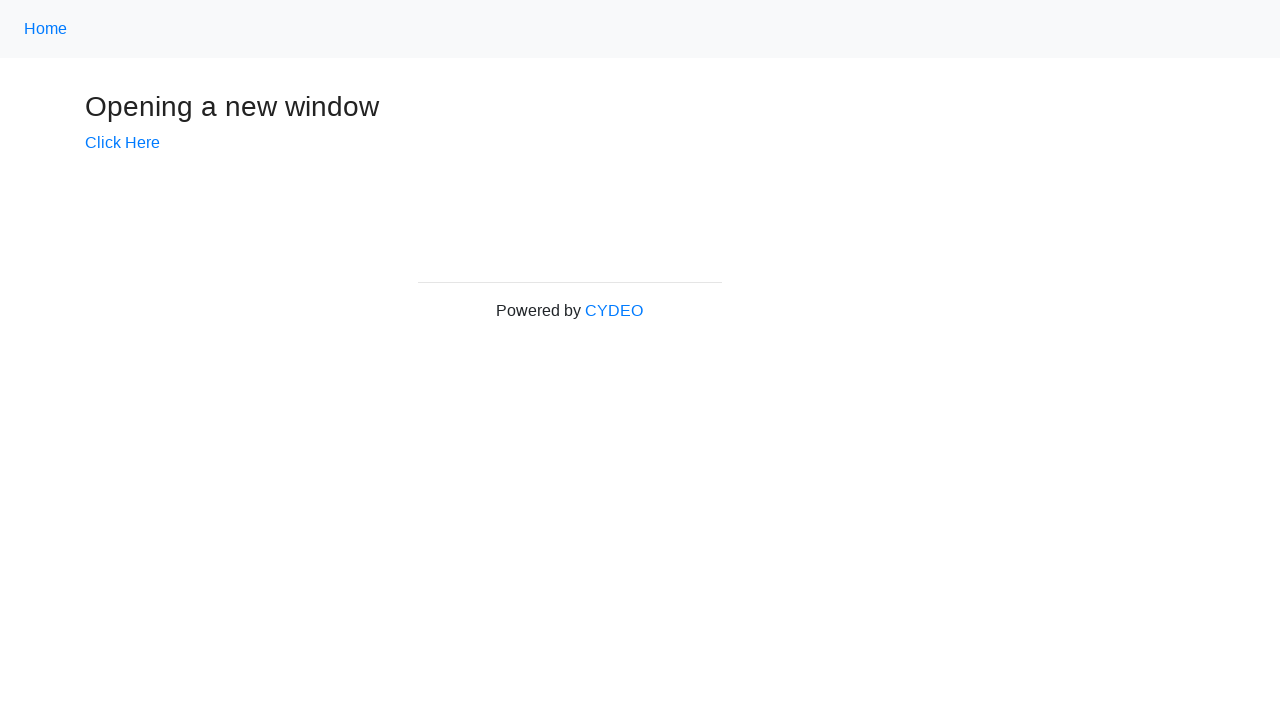

Verified main page title is 'Windows'
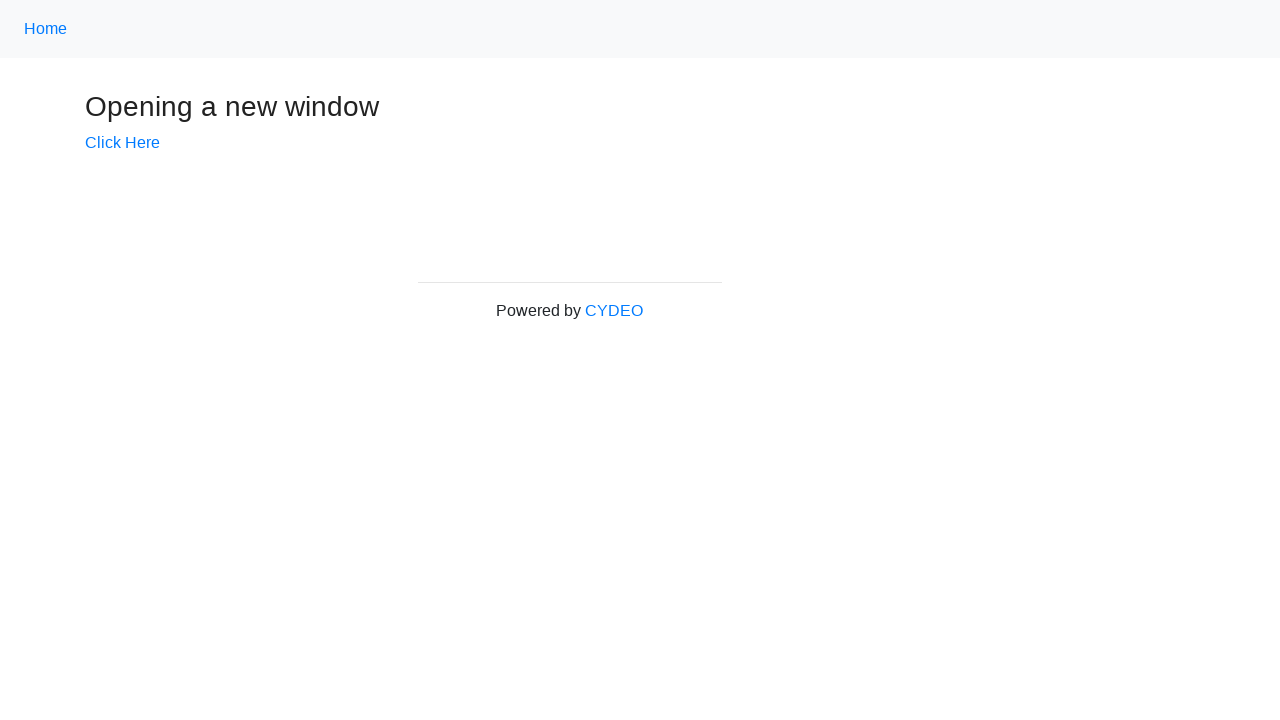

Clicked 'Click Here' link to open new window at (122, 143) on text=Click Here
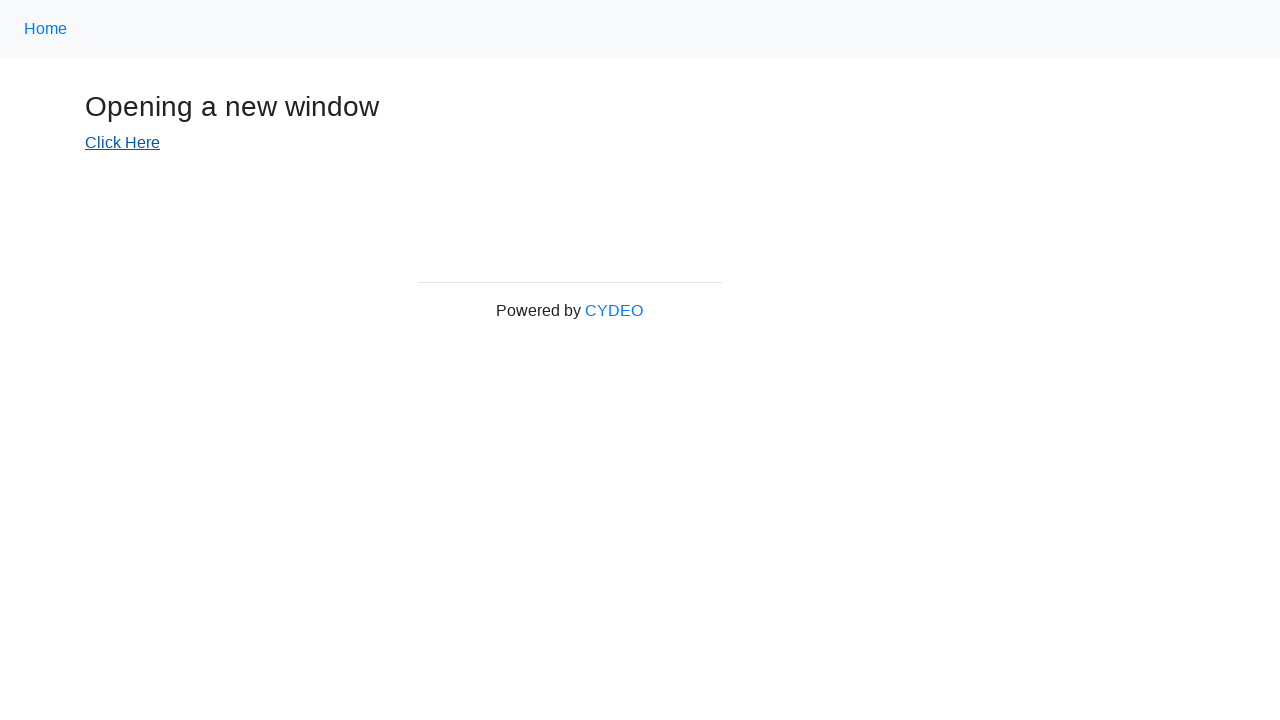

New window opened and captured
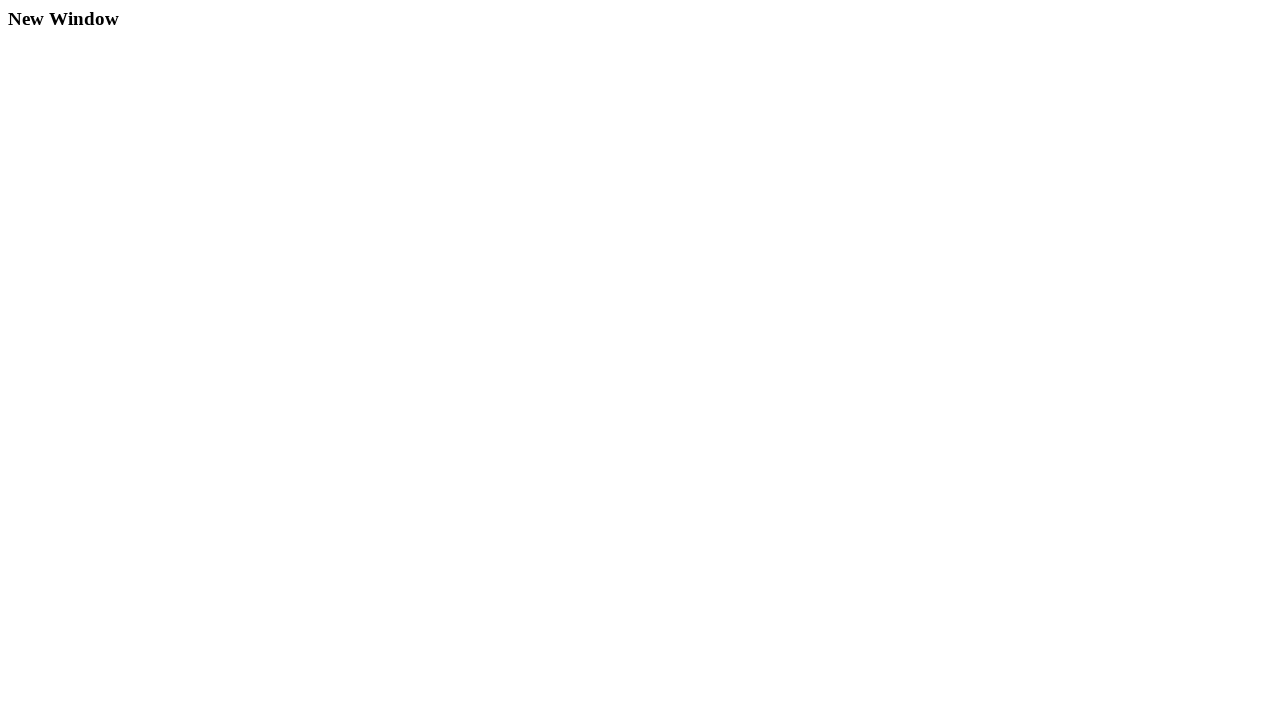

New page finished loading
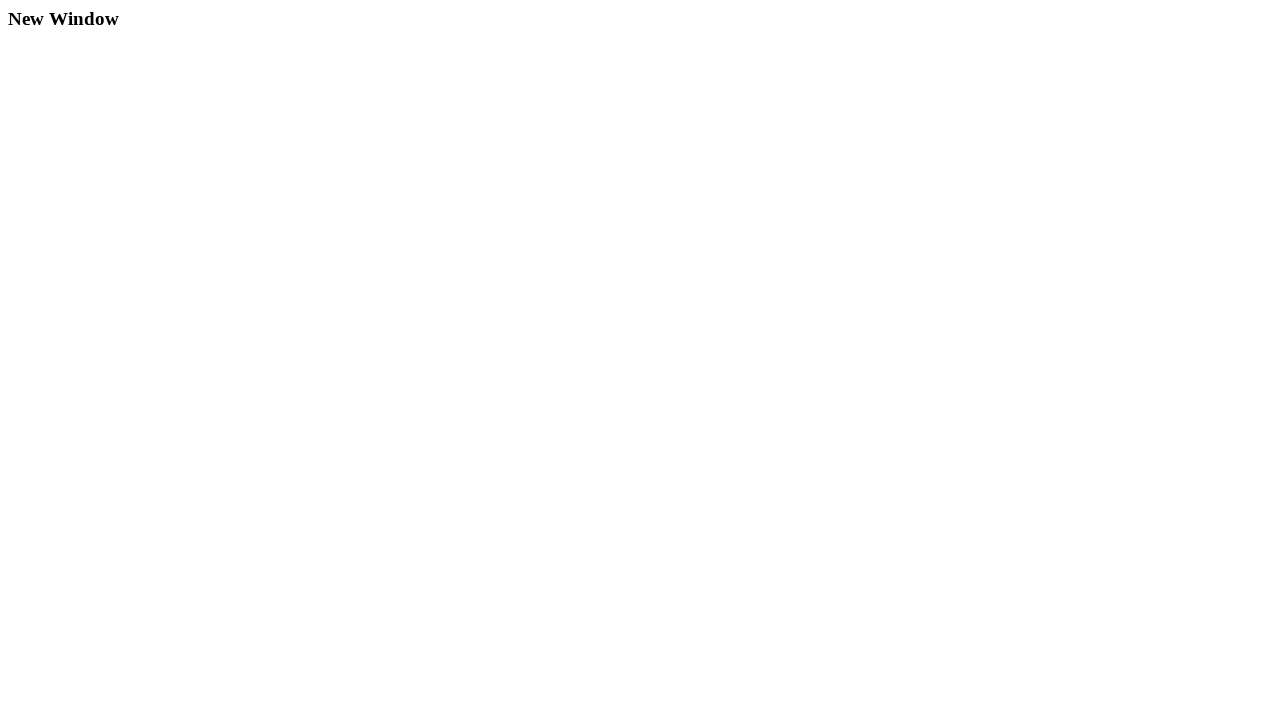

Verified new window title is 'New Window'
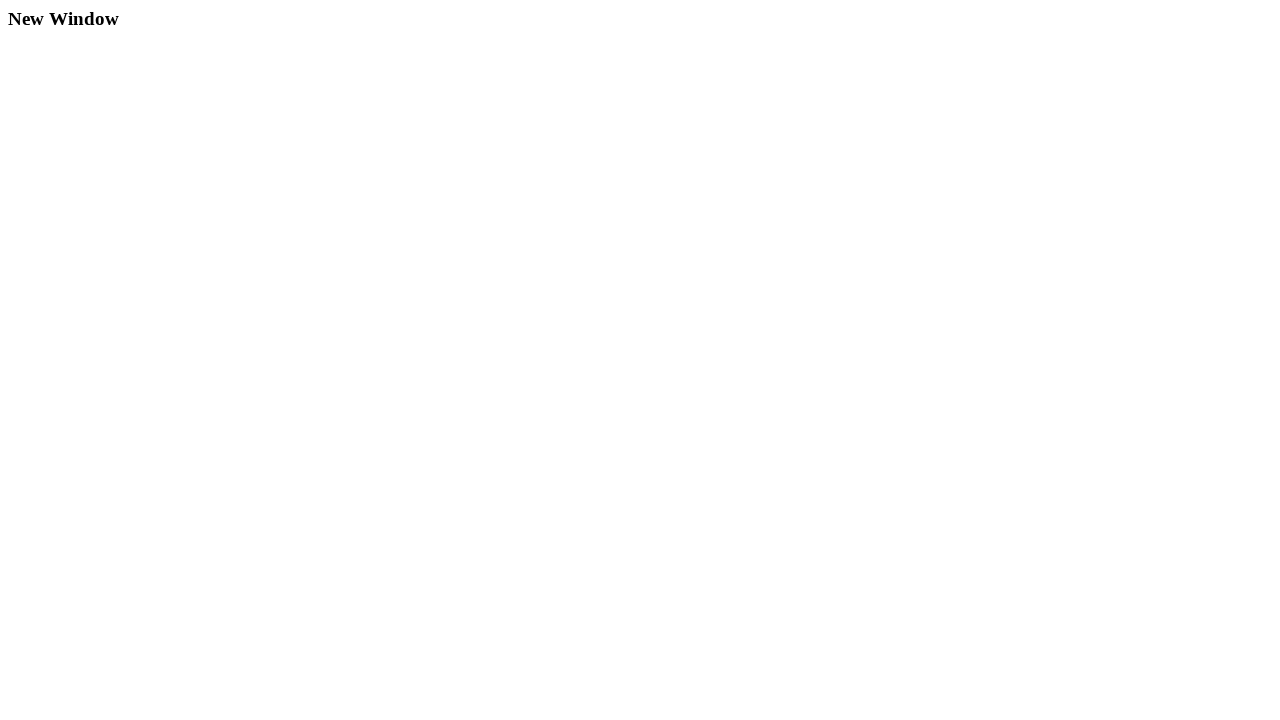

Printed window titles - Main: 'Windows', New: 'New Window'
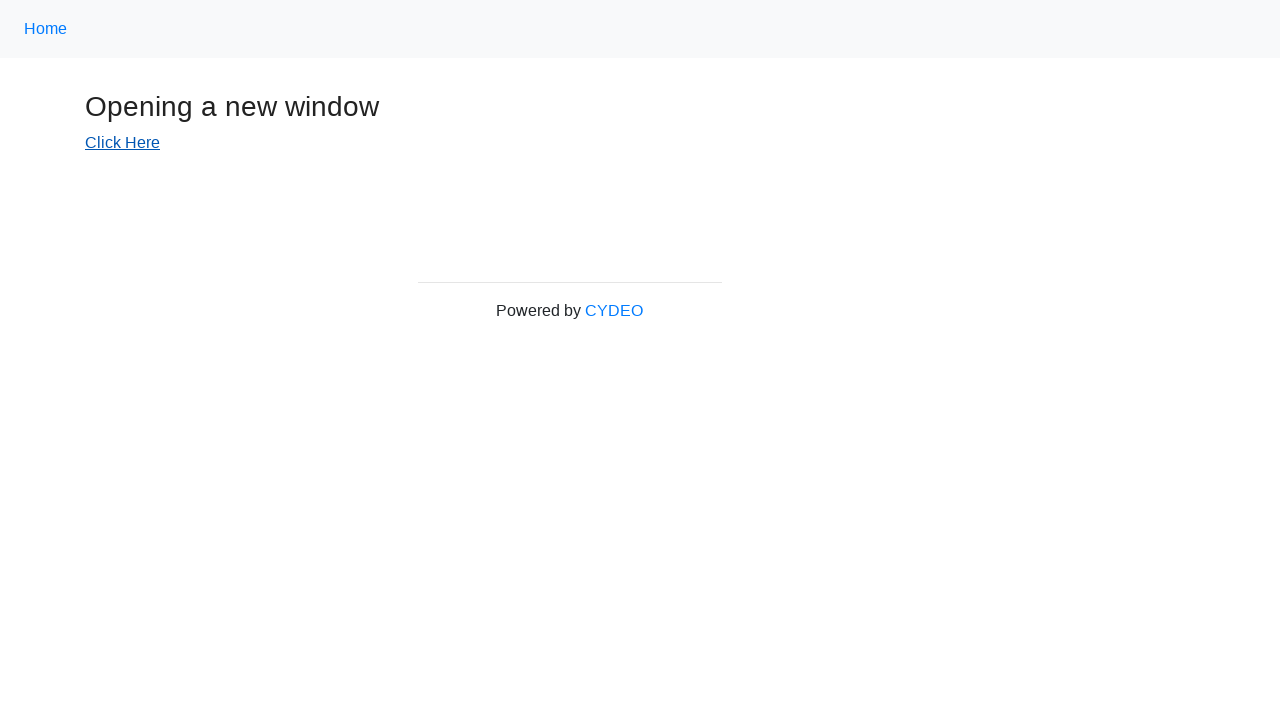

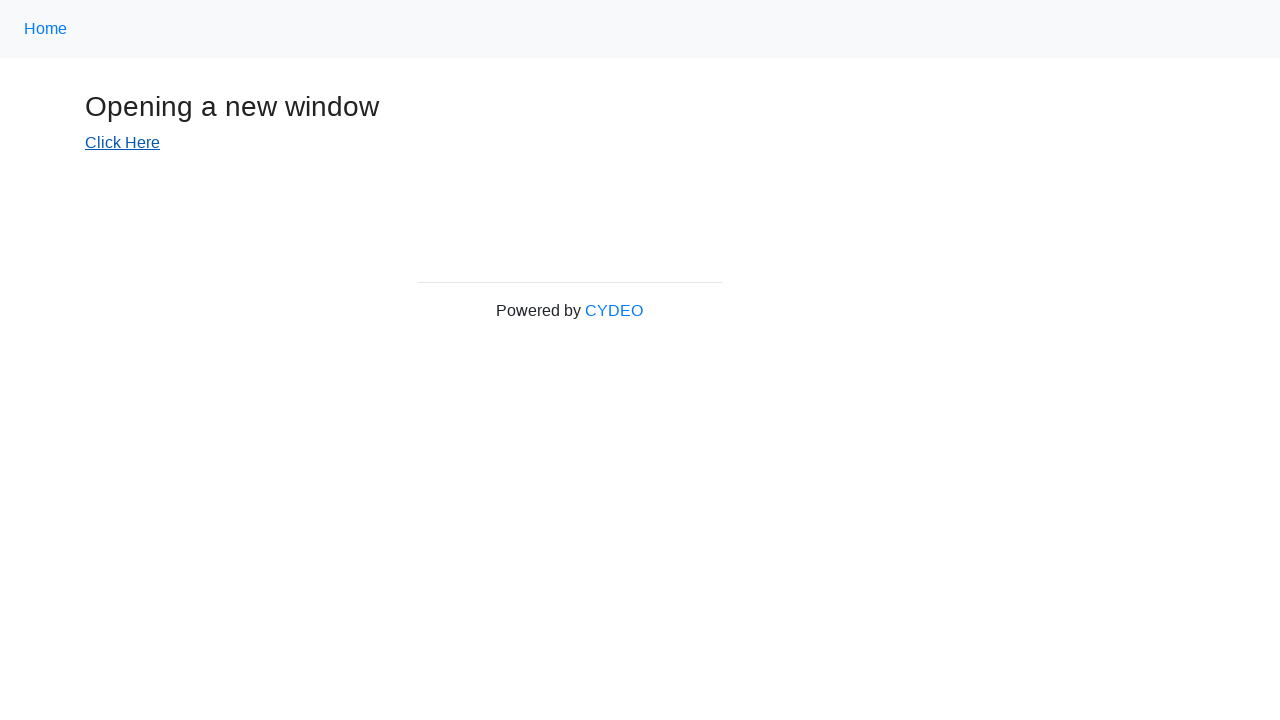